Tests a web form by selecting an option from a dropdown menu using its value attribute.

Starting URL: https://www.selenium.dev/selenium/web/web-form.html

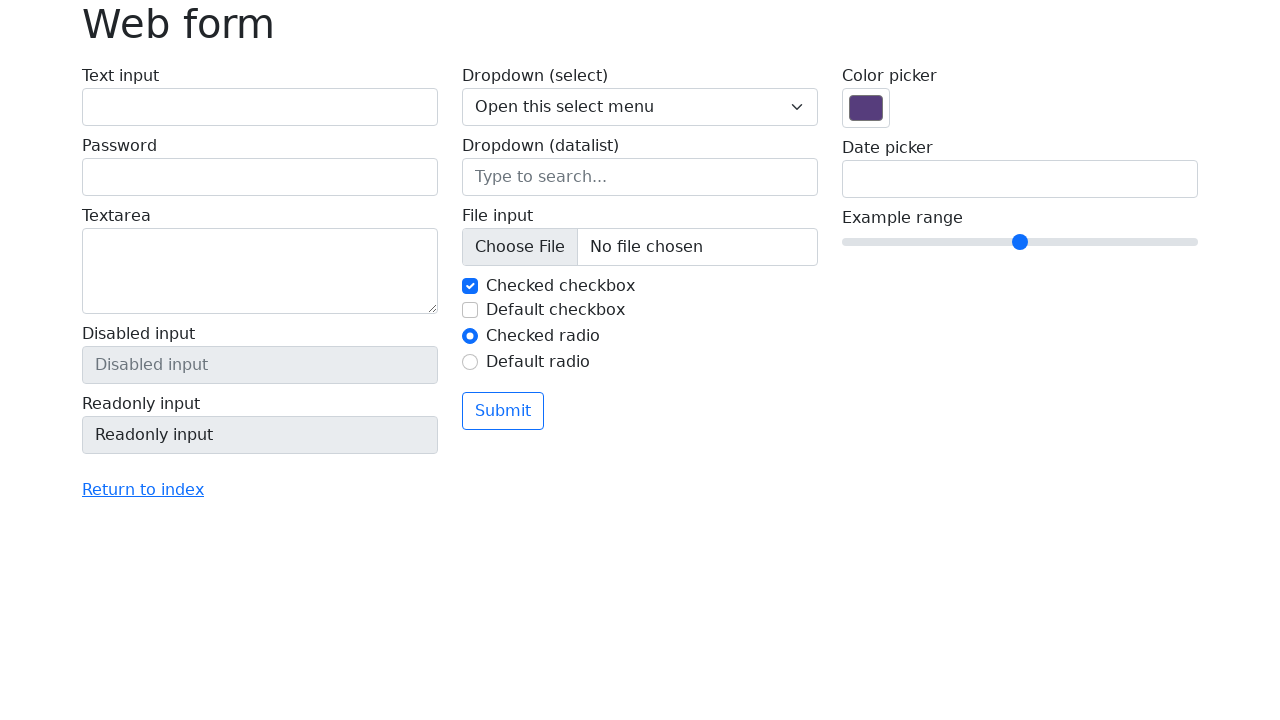

Navigated to web form page
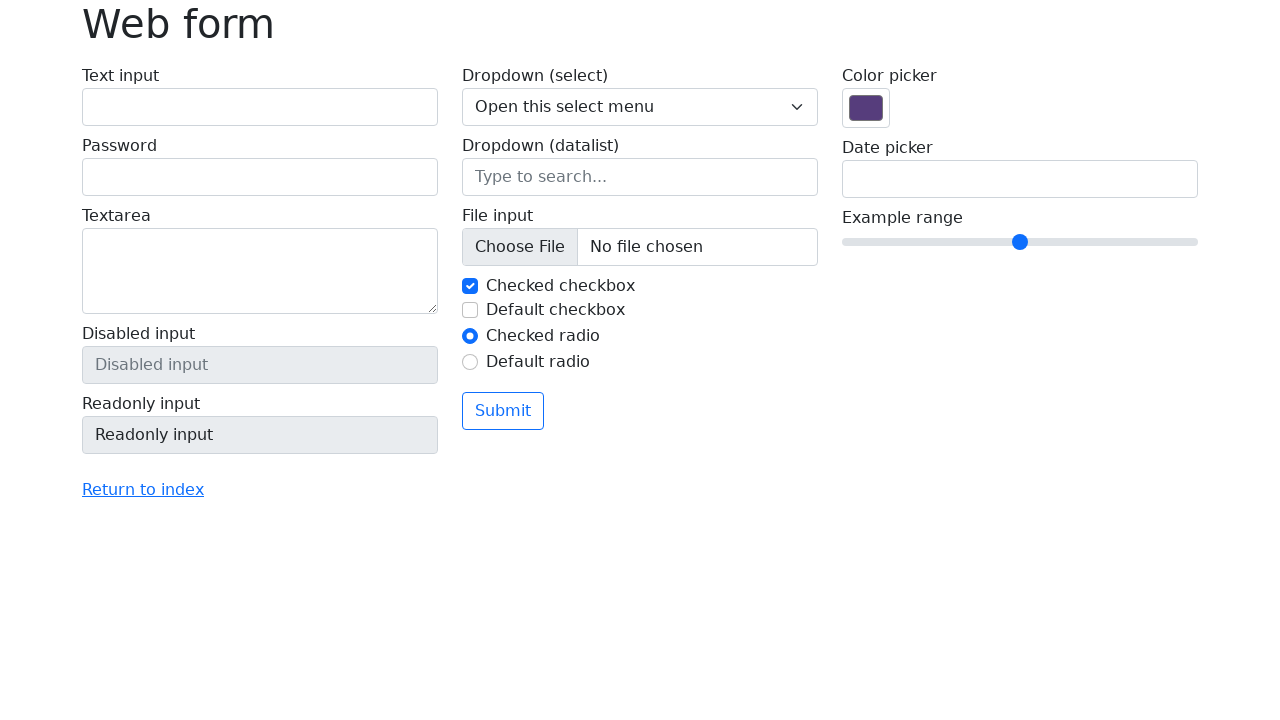

Selected option with value '2' from dropdown menu on select[name='my-select']
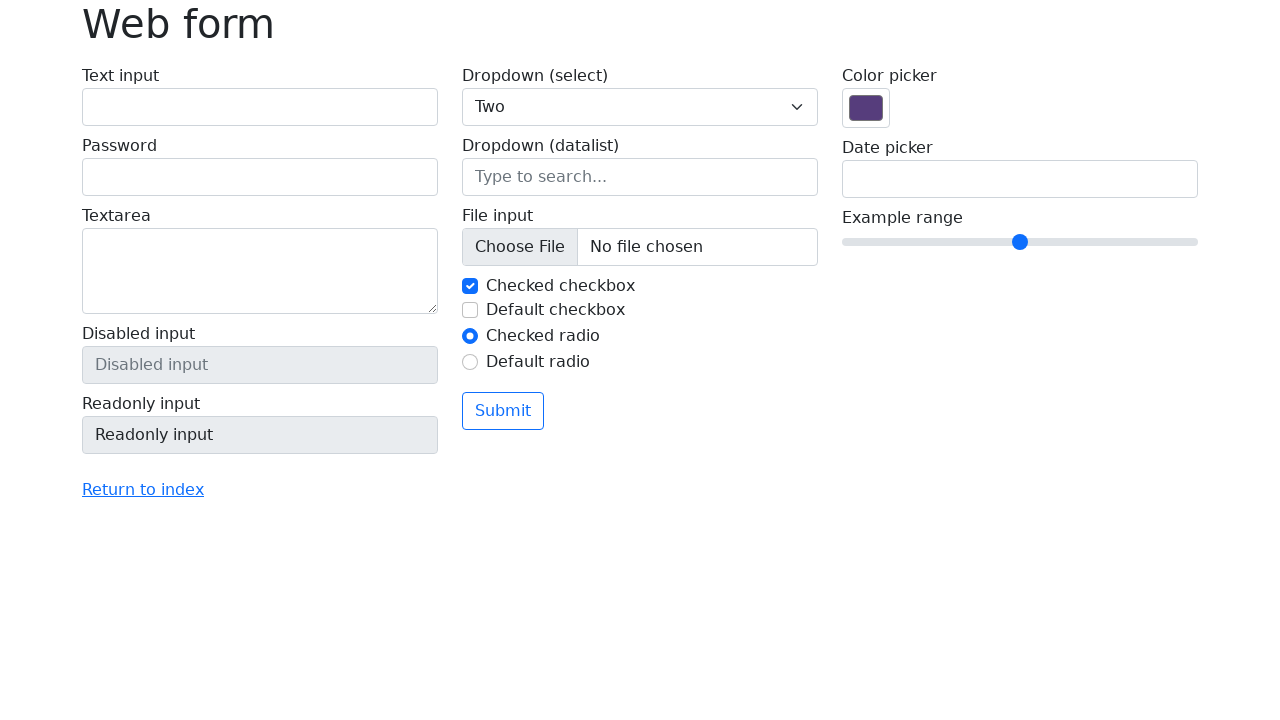

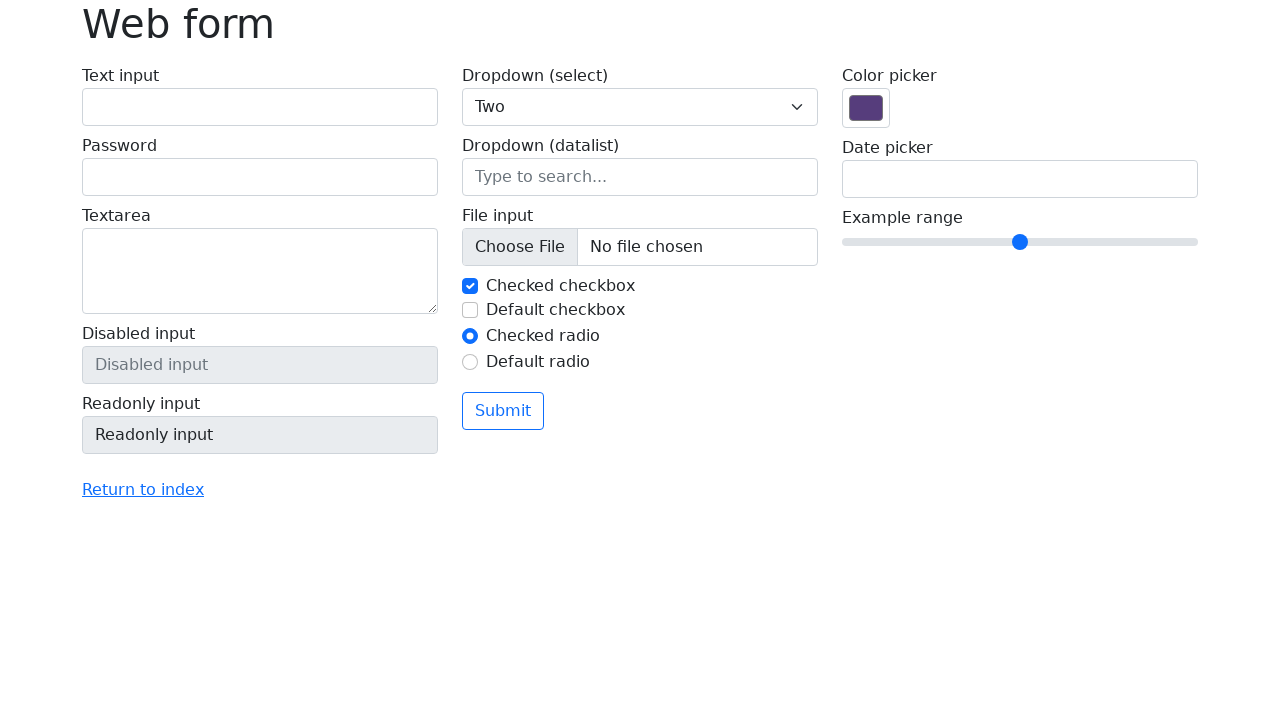